Uses the Search Languages feature to search for Java and verify results

Starting URL: http://www.99-bottles-of-beer.net/

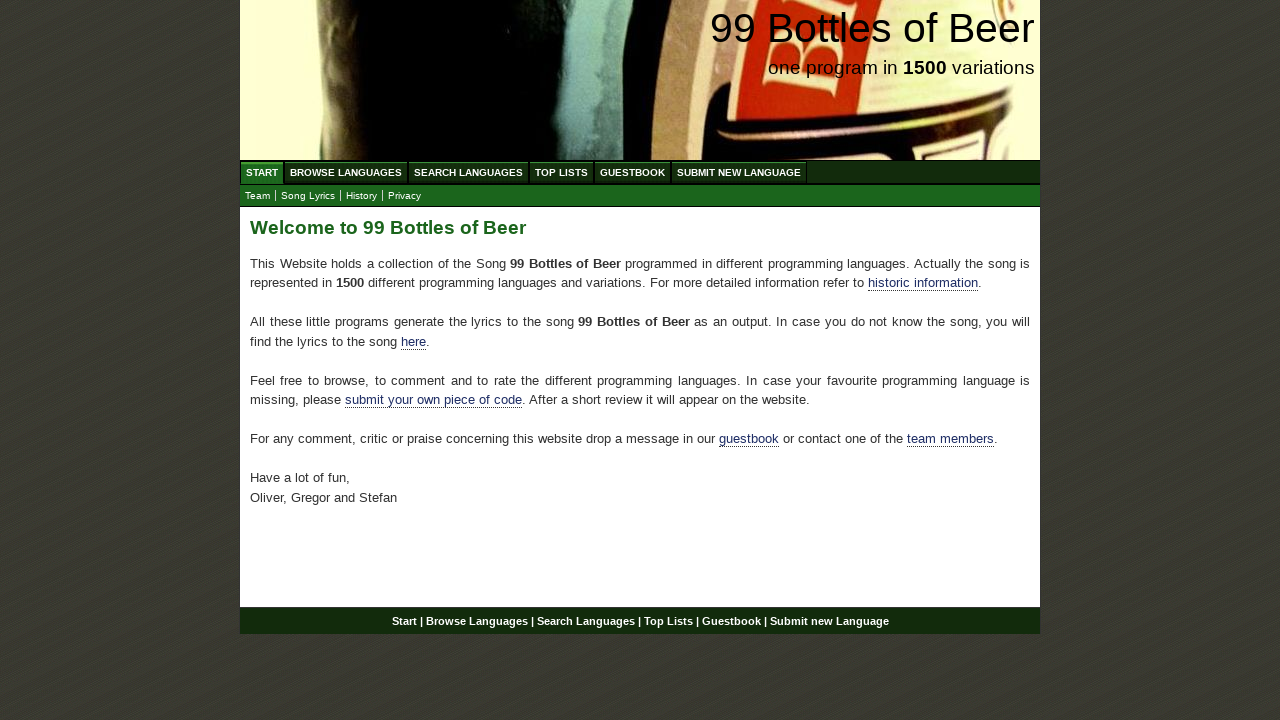

Clicked on Search Languages link at (468, 172) on text=Search Languages
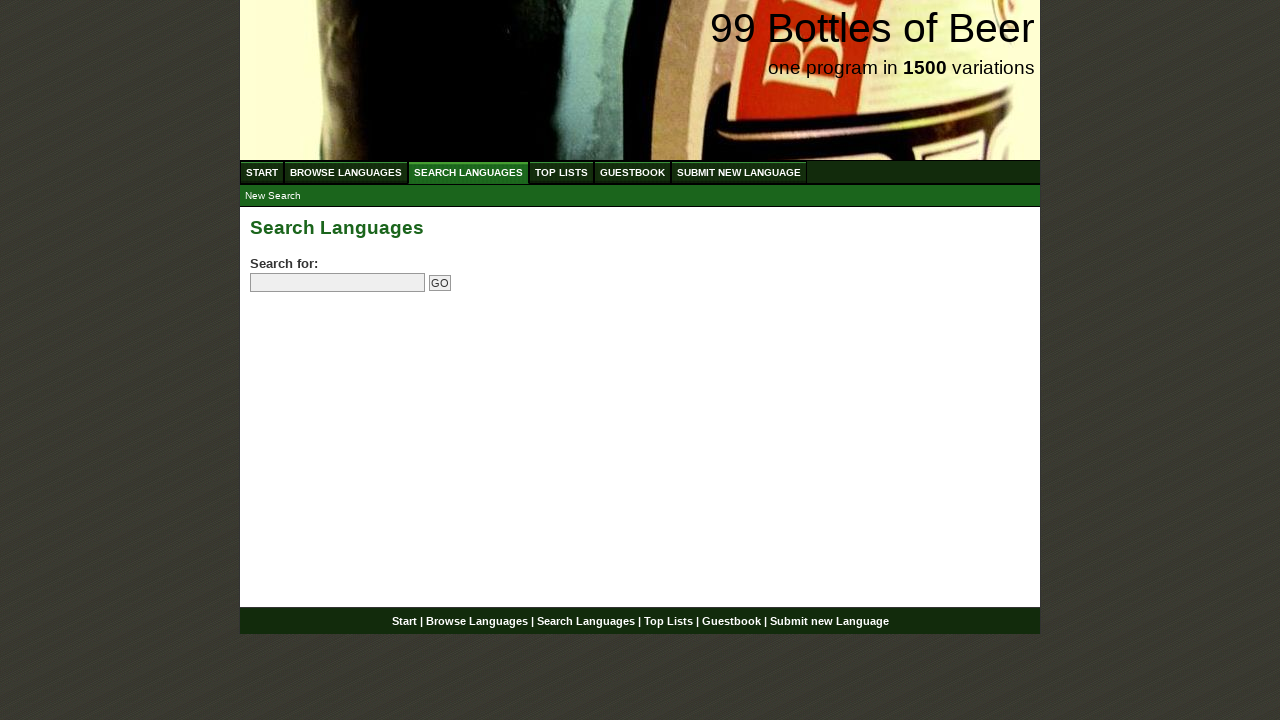

Filled search field with 'java' on input[name='search']
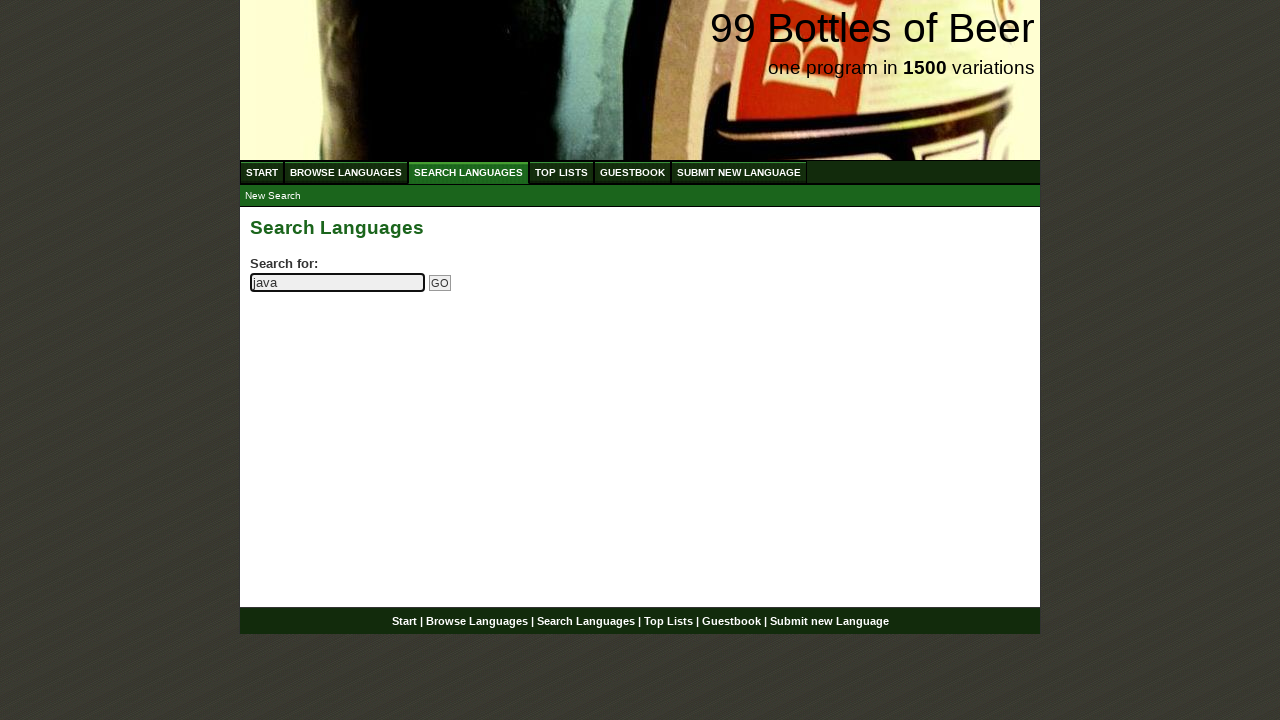

Pressed Enter to submit search query on input[name='search']
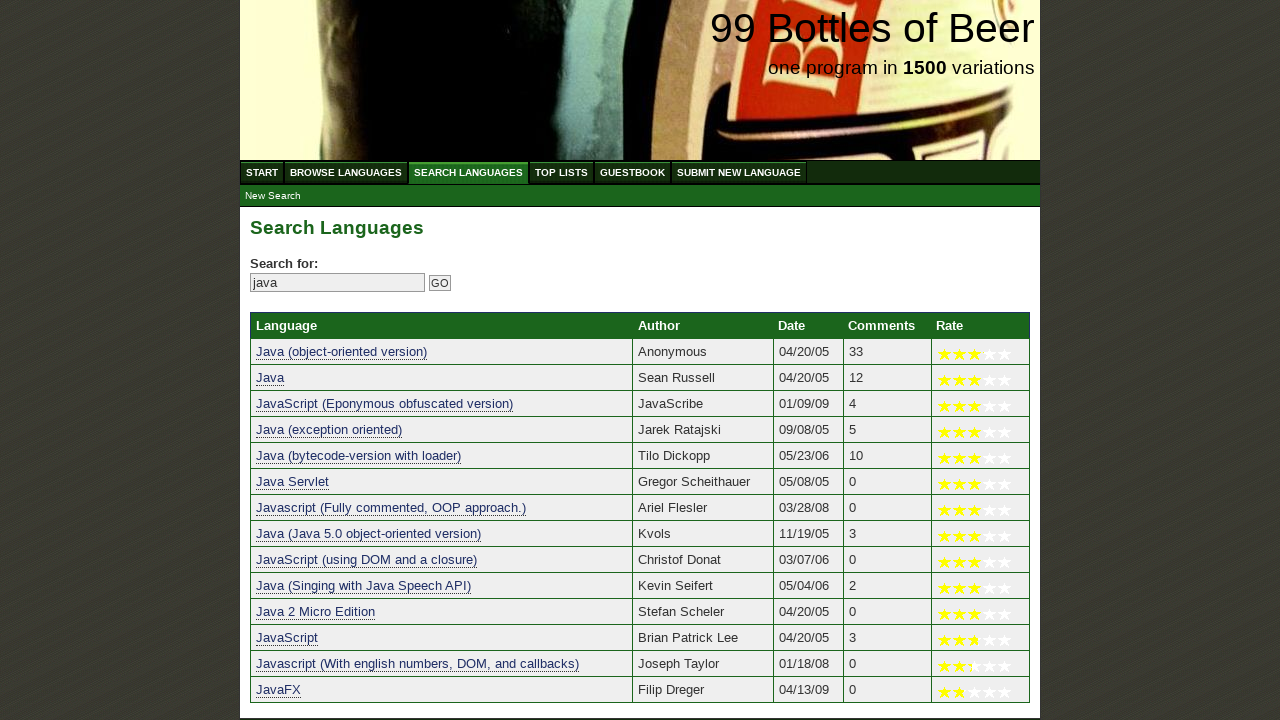

Search results for Java language loaded
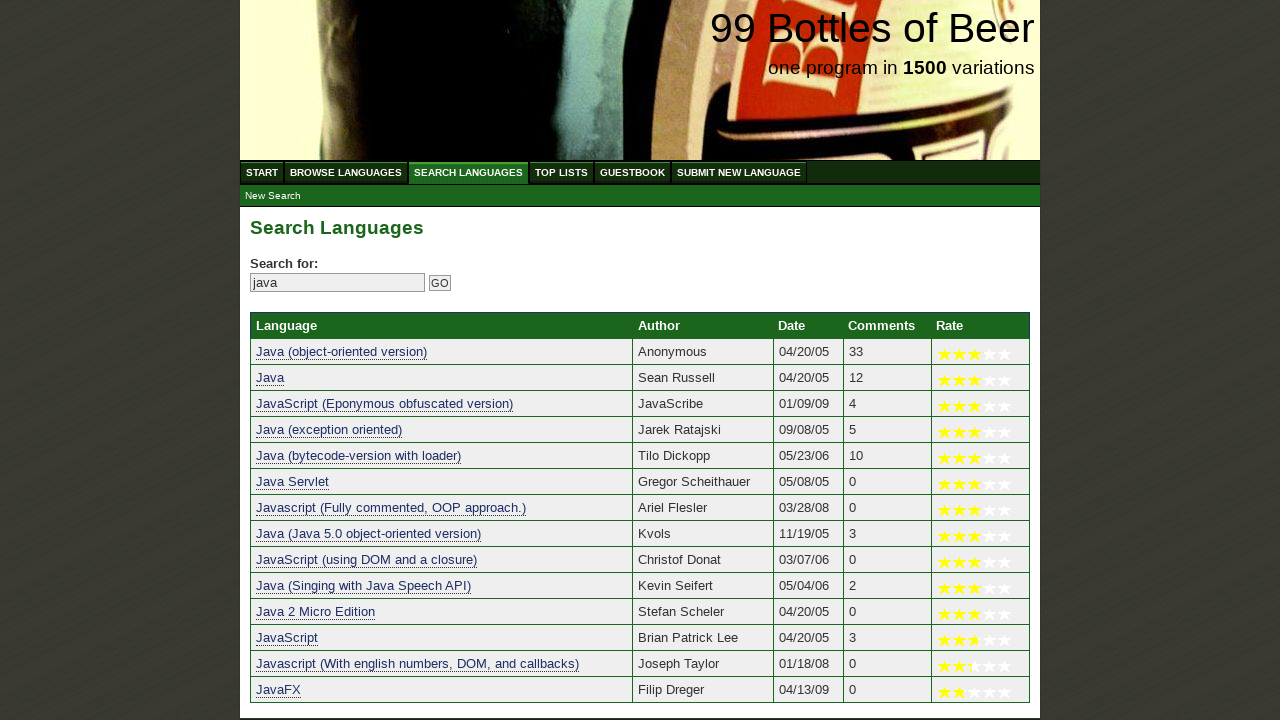

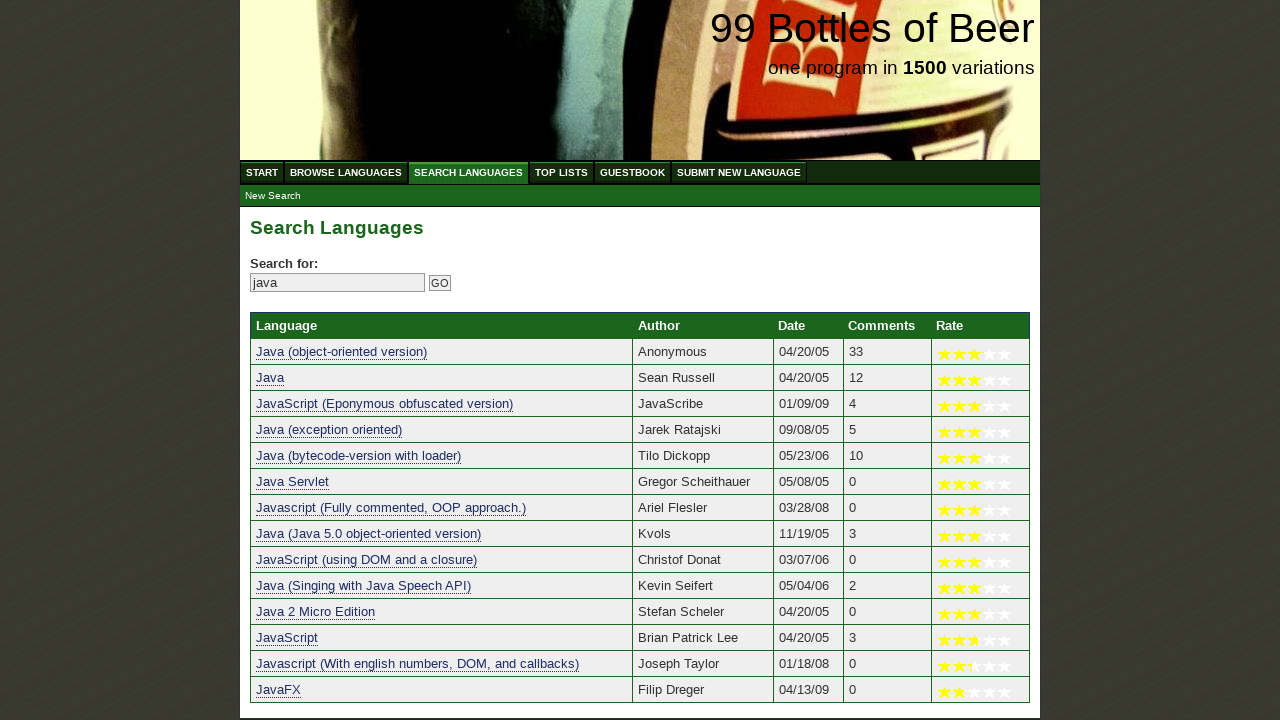